Tests dynamic content page by clicking on a link that triggers content refresh on the Heroku test application

Starting URL: https://the-internet.herokuapp.com/dynamic_content

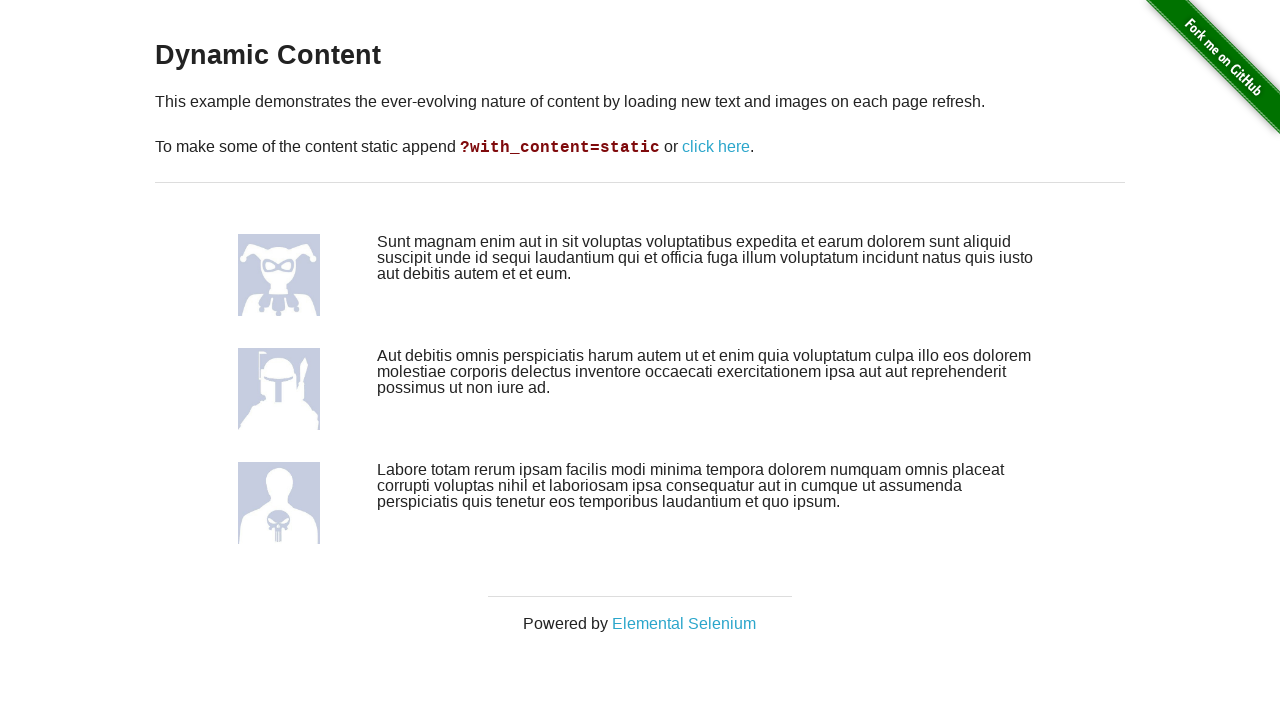

Waited for dynamic content link to be visible
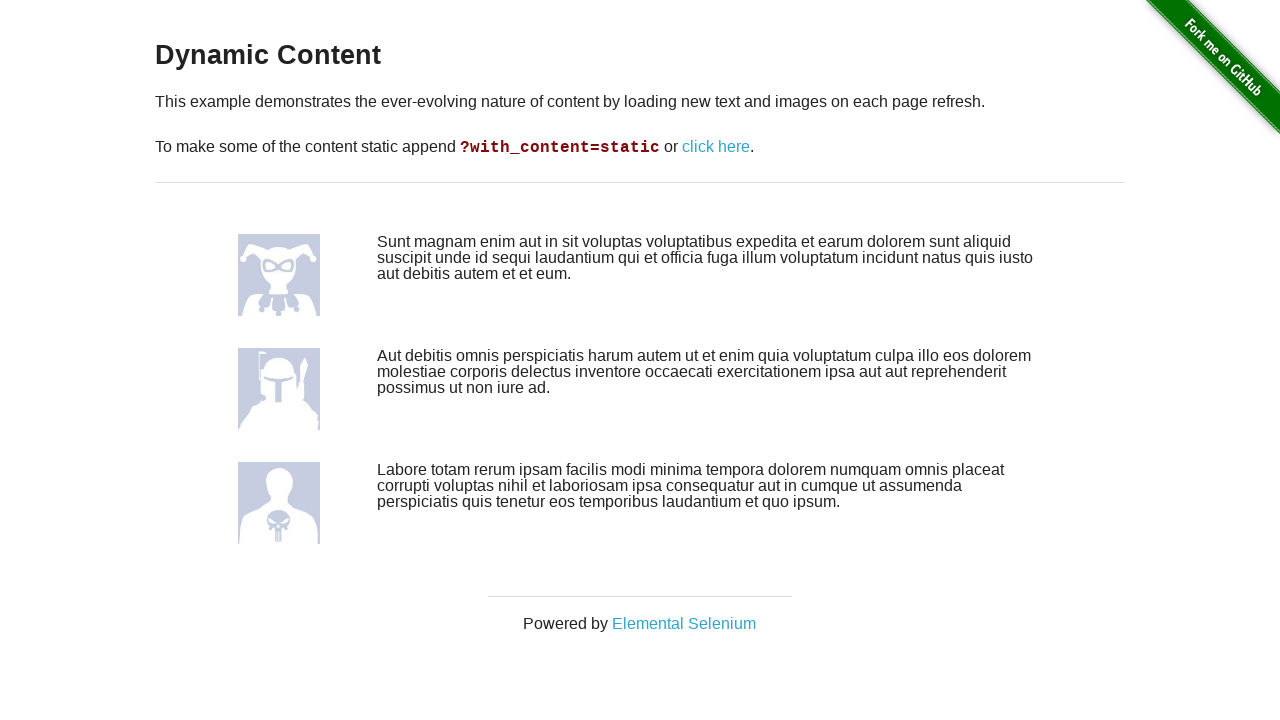

Clicked the dynamic content link to trigger content refresh at (716, 147) on xpath=//*[@id='content']/div/p[2]/a
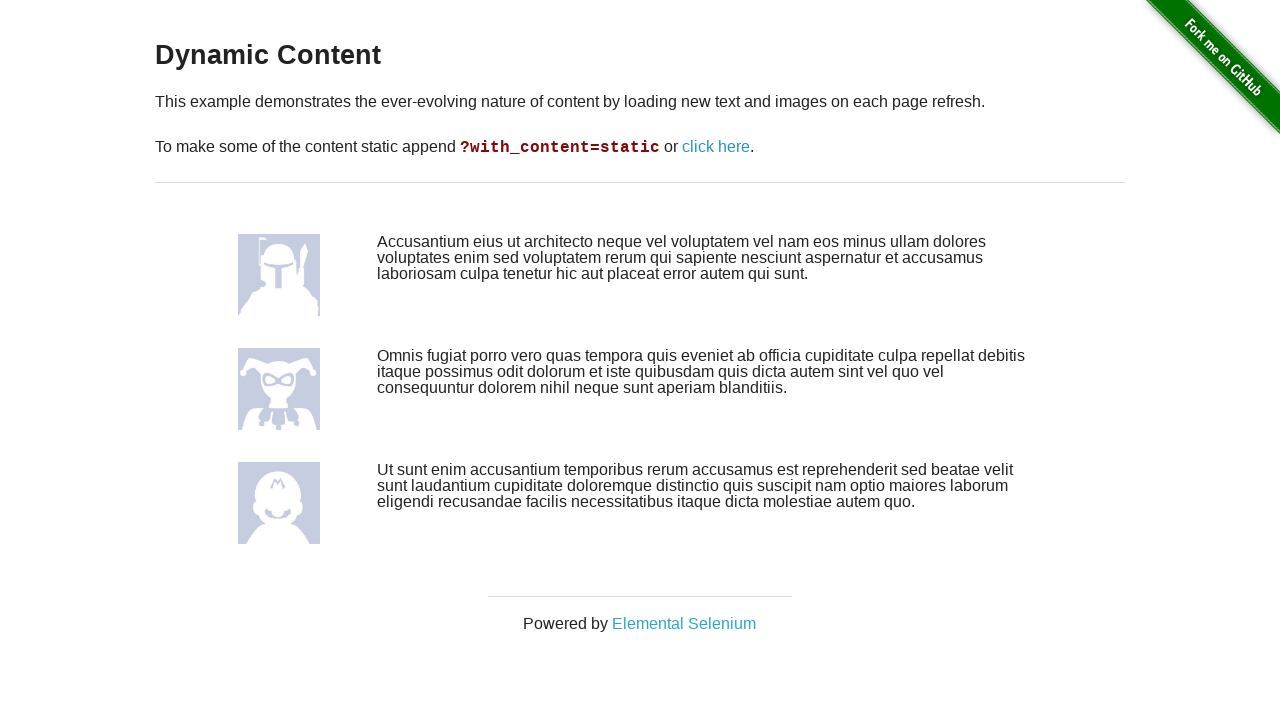

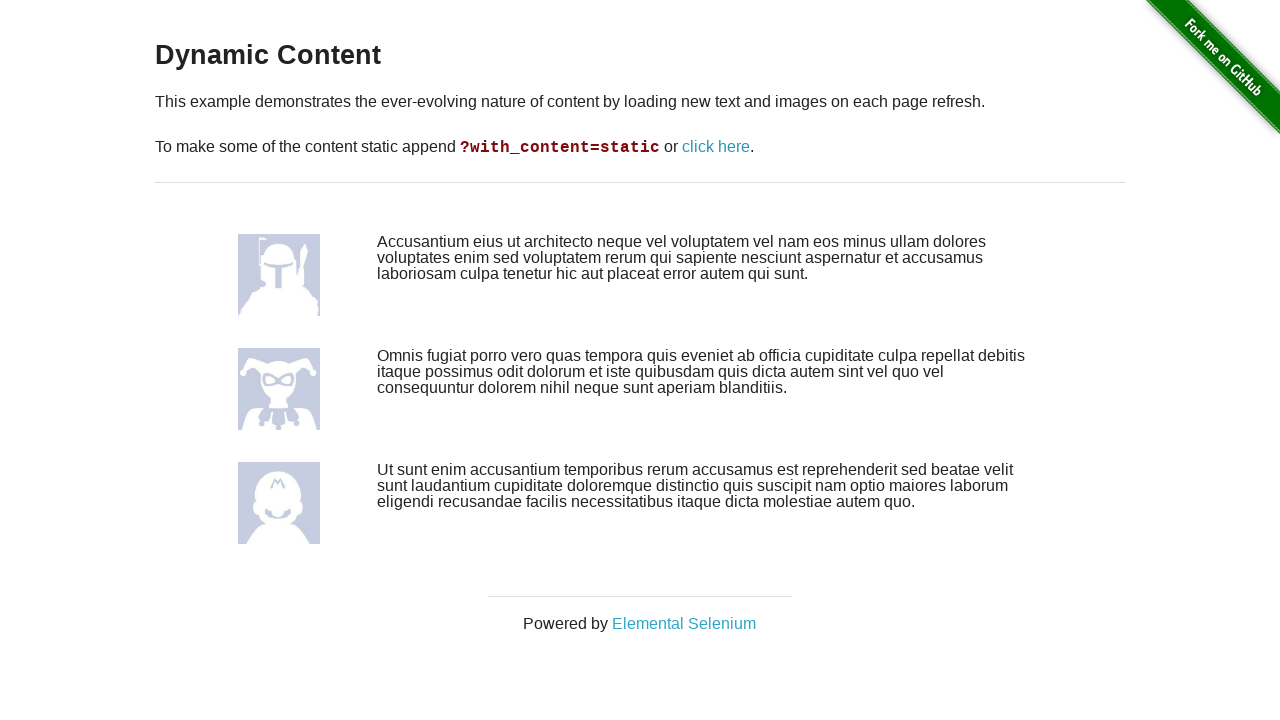